Tests that edits are saved when the input field loses focus (blur event)

Starting URL: https://demo.playwright.dev/todomvc

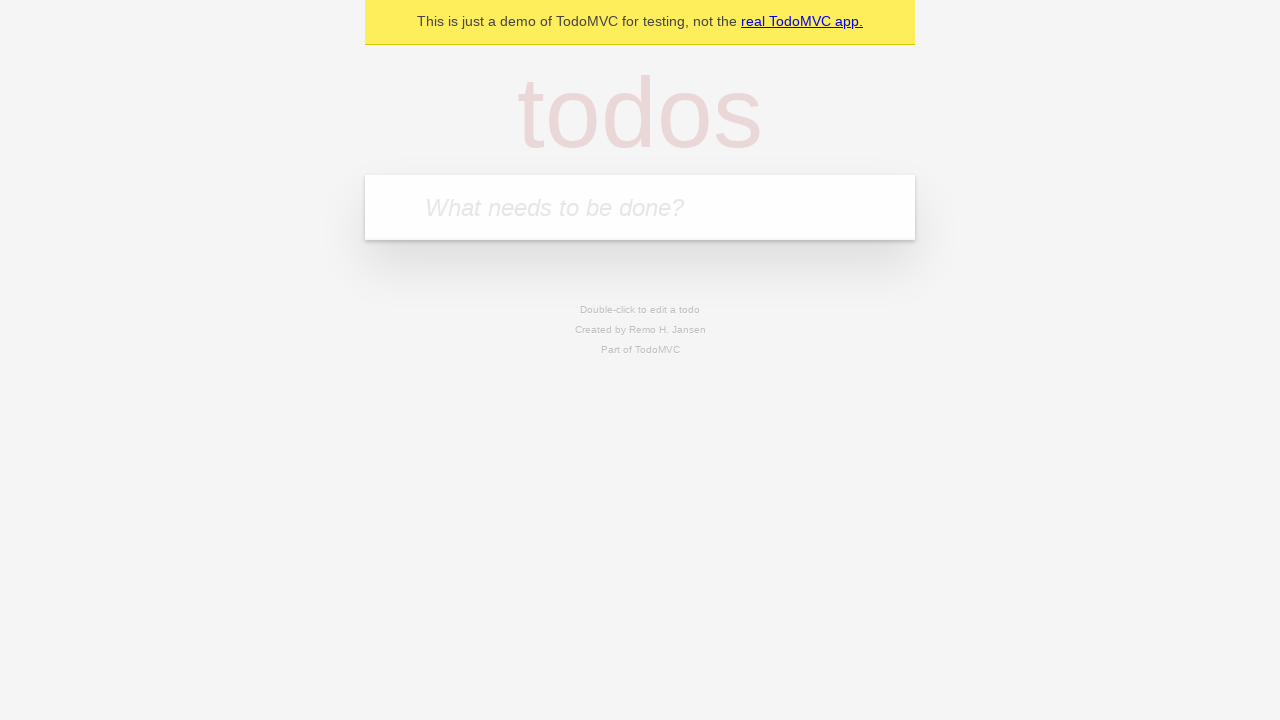

Filled todo input with 'buy some cheese' on internal:attr=[placeholder="What needs to be done?"i]
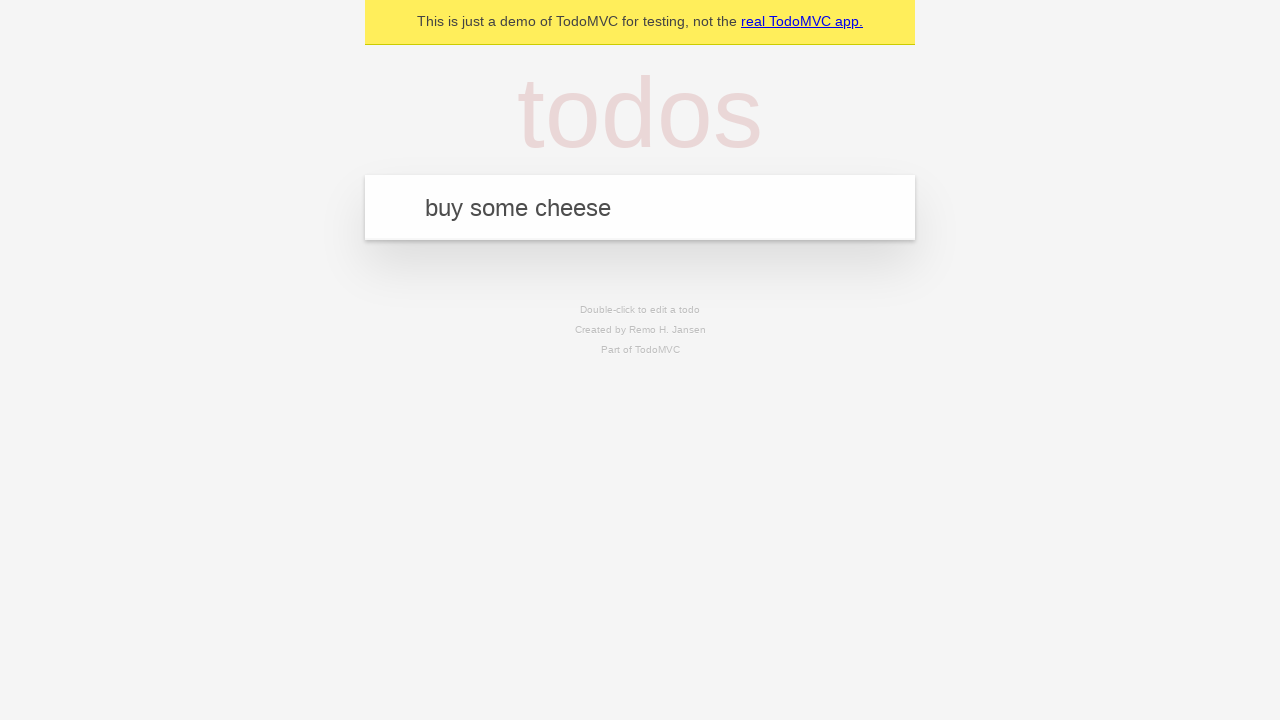

Pressed Enter to create first todo on internal:attr=[placeholder="What needs to be done?"i]
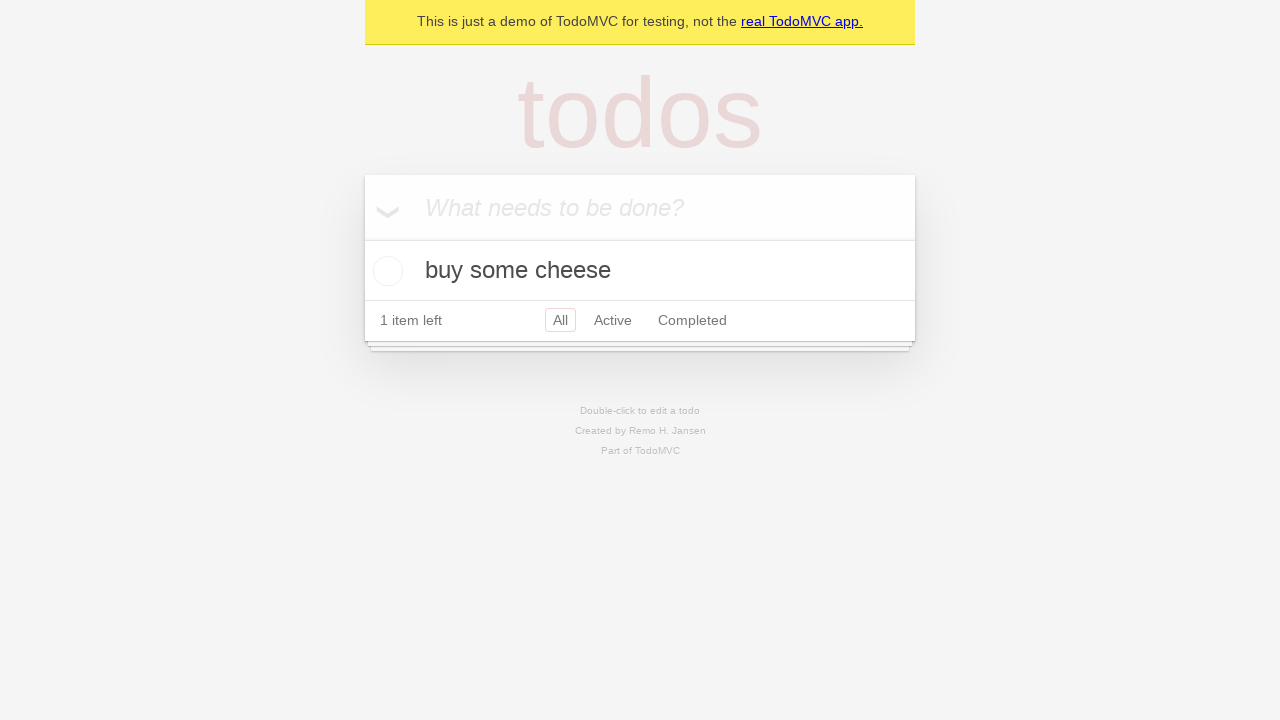

Filled todo input with 'feed the cat' on internal:attr=[placeholder="What needs to be done?"i]
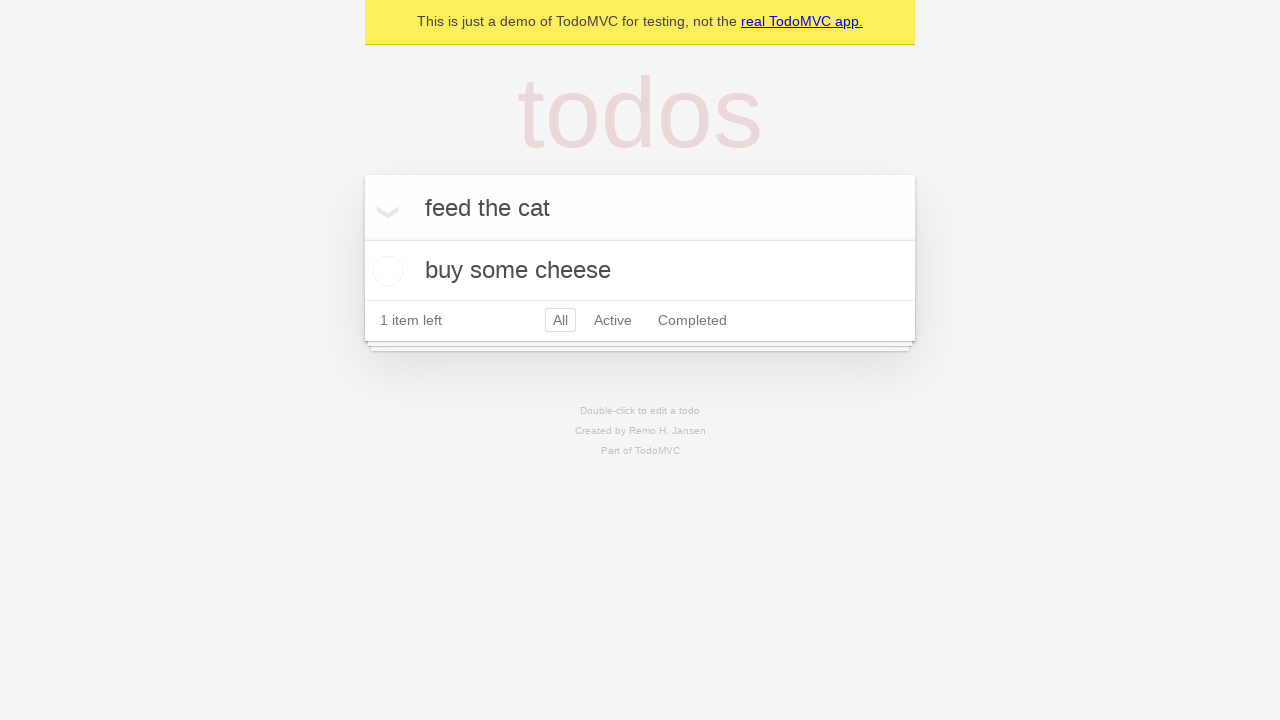

Pressed Enter to create second todo on internal:attr=[placeholder="What needs to be done?"i]
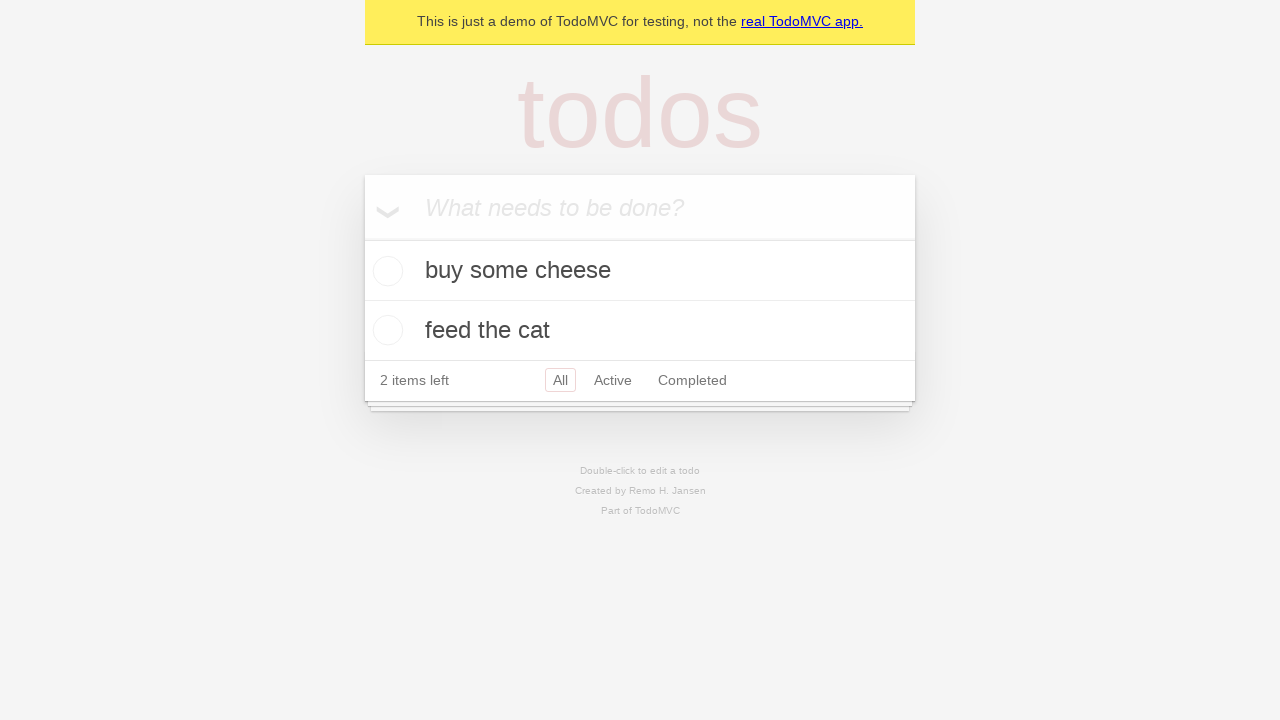

Filled todo input with 'book a doctors appointment' on internal:attr=[placeholder="What needs to be done?"i]
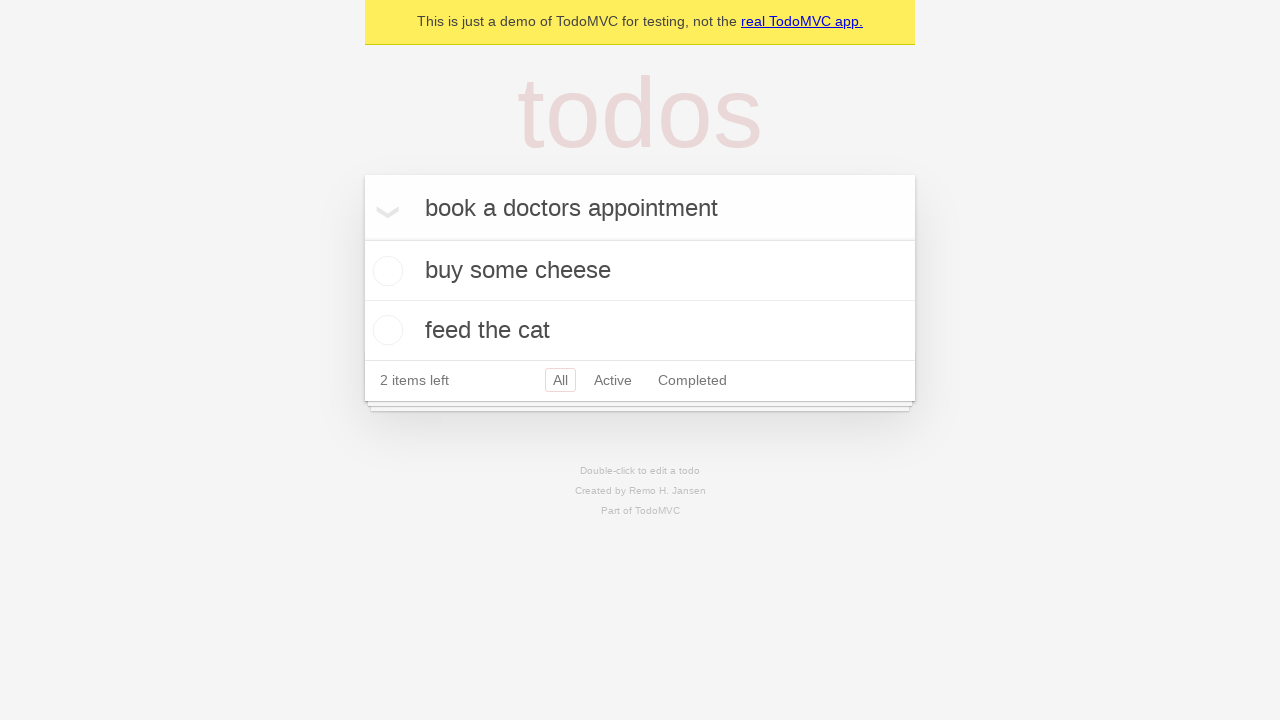

Pressed Enter to create third todo on internal:attr=[placeholder="What needs to be done?"i]
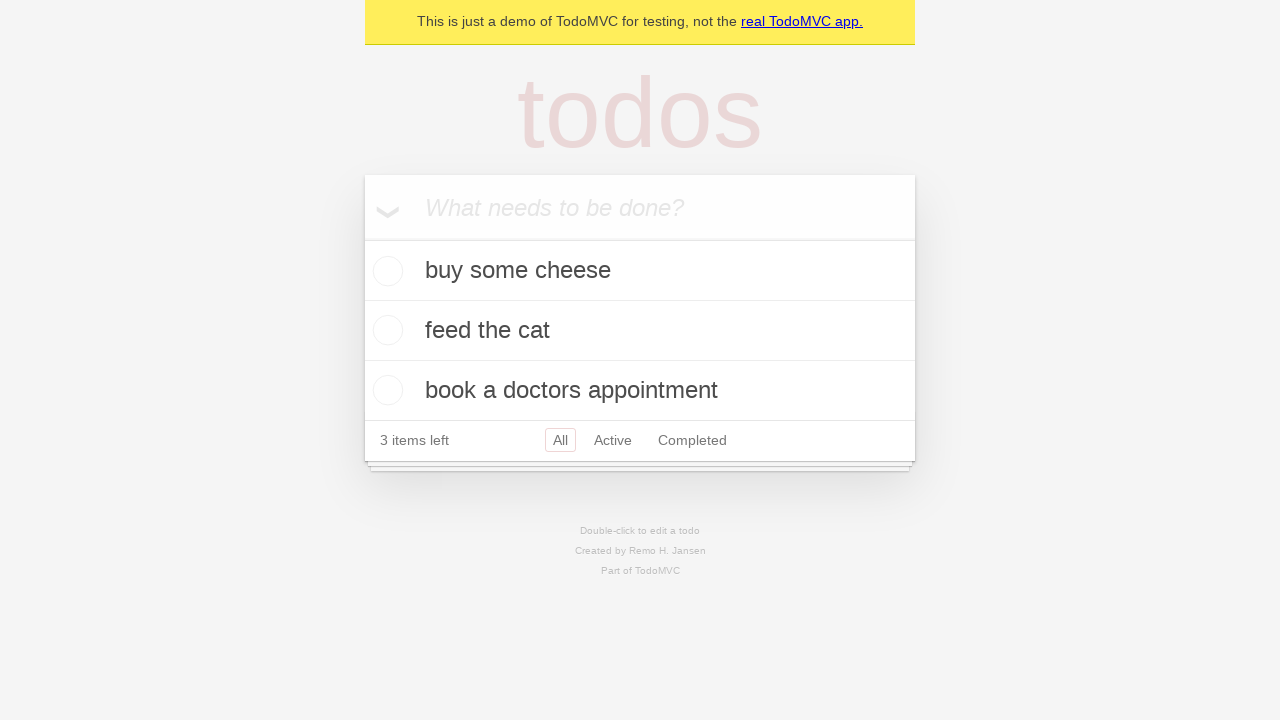

Double-clicked second todo to enter edit mode at (640, 331) on internal:testid=[data-testid="todo-item"s] >> nth=1
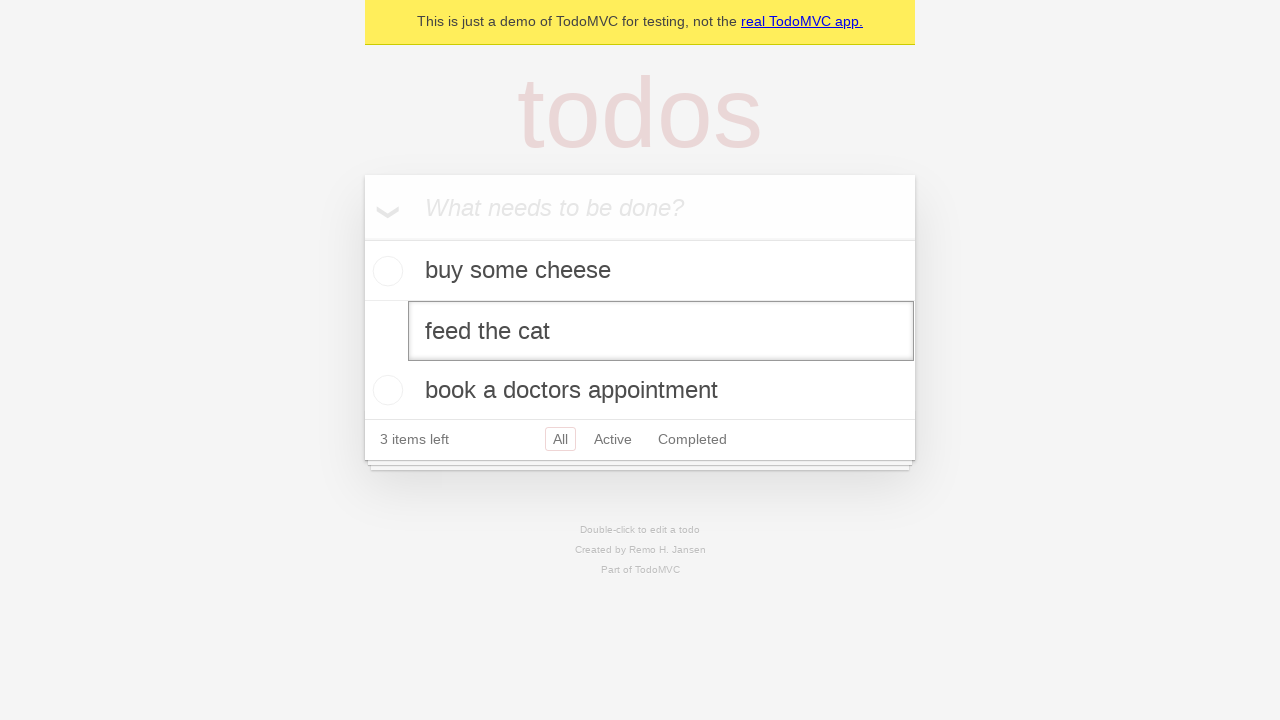

Filled edit field with 'buy some sausages' on internal:testid=[data-testid="todo-item"s] >> nth=1 >> internal:role=textbox[nam
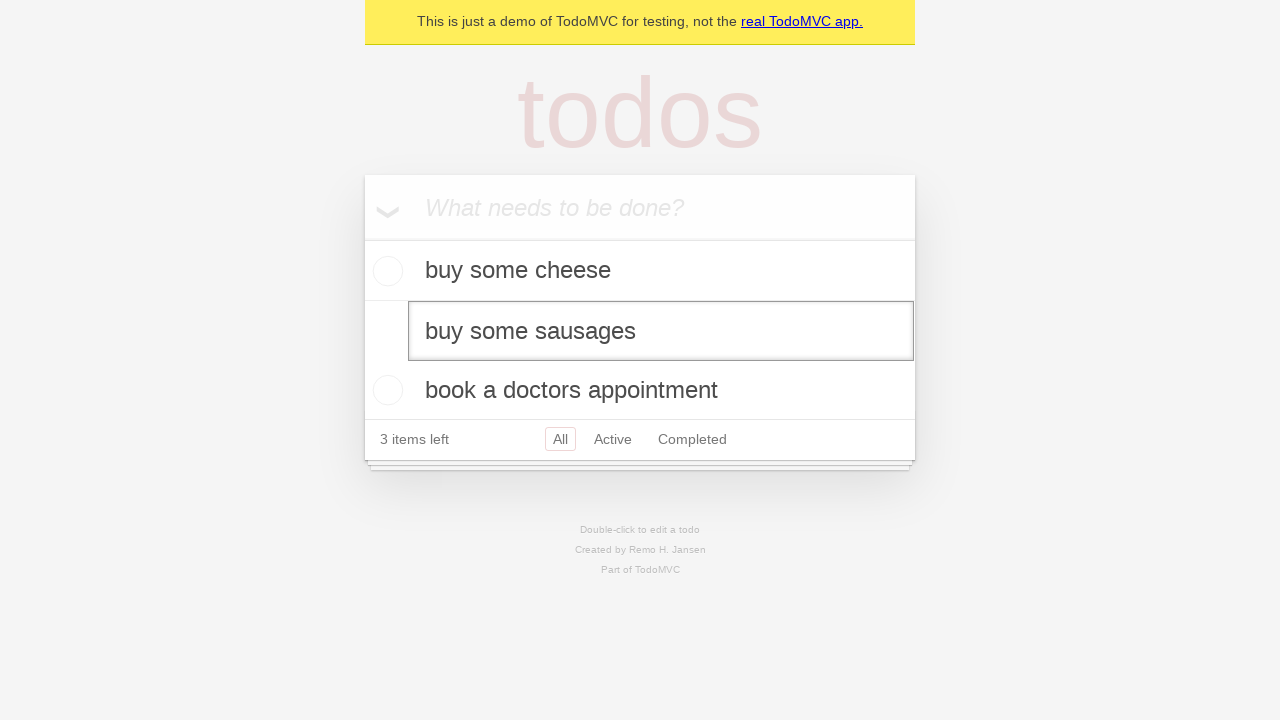

Triggered blur event to save edited todo text
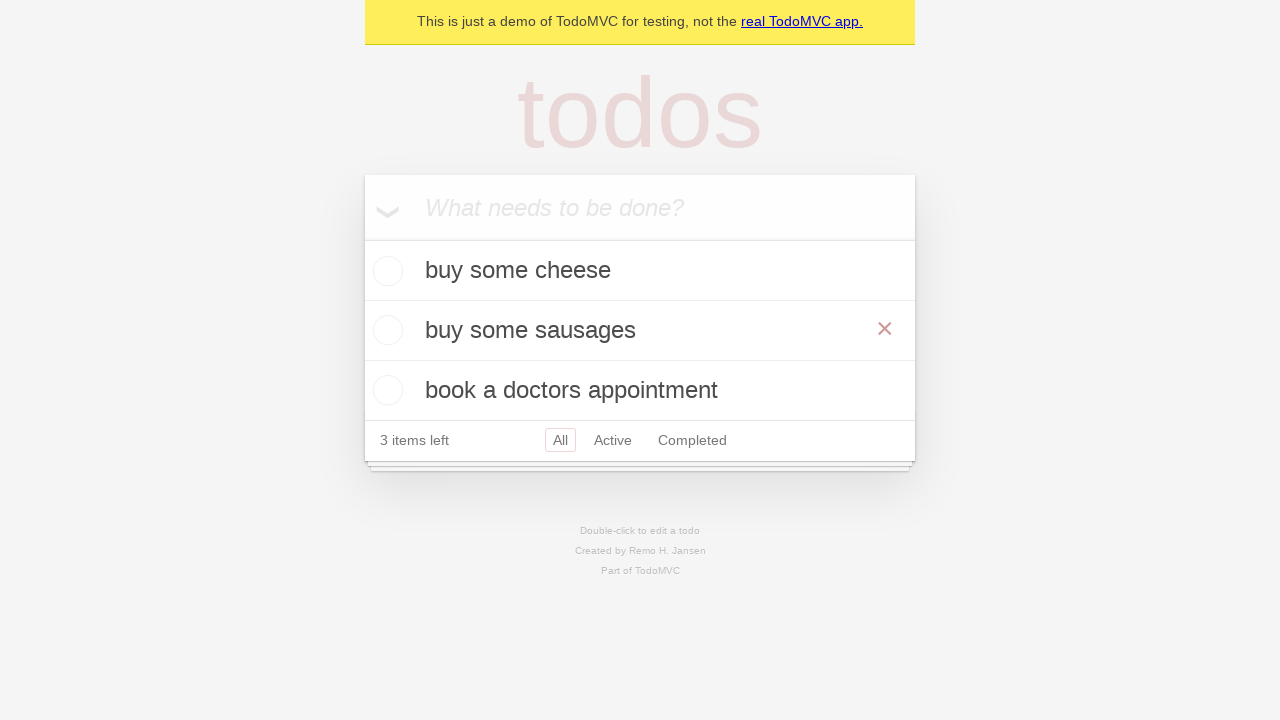

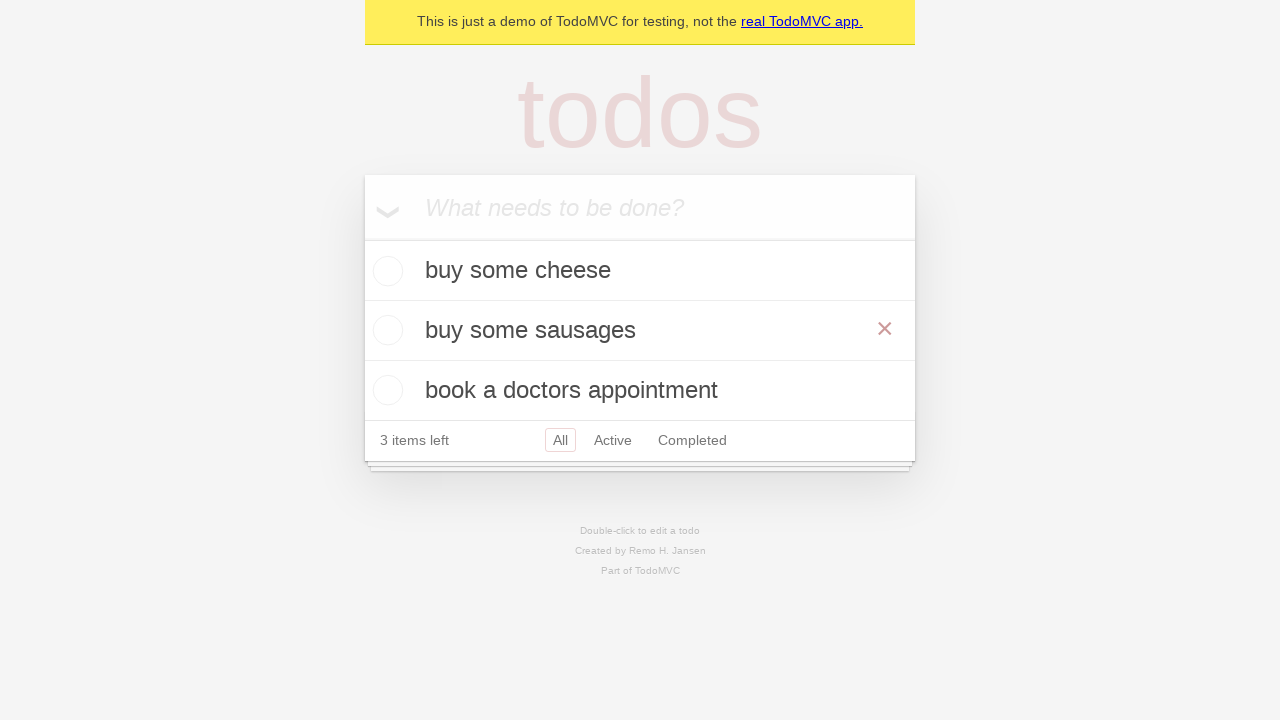